Navigates to a GeeksForGeeks interview questions page, scrolls to load all content, and verifies that numbered questions (h3 headings) are present on the page.

Starting URL: https://www.geeksforgeeks.org/data-analyst-interview-questions-and-answers/

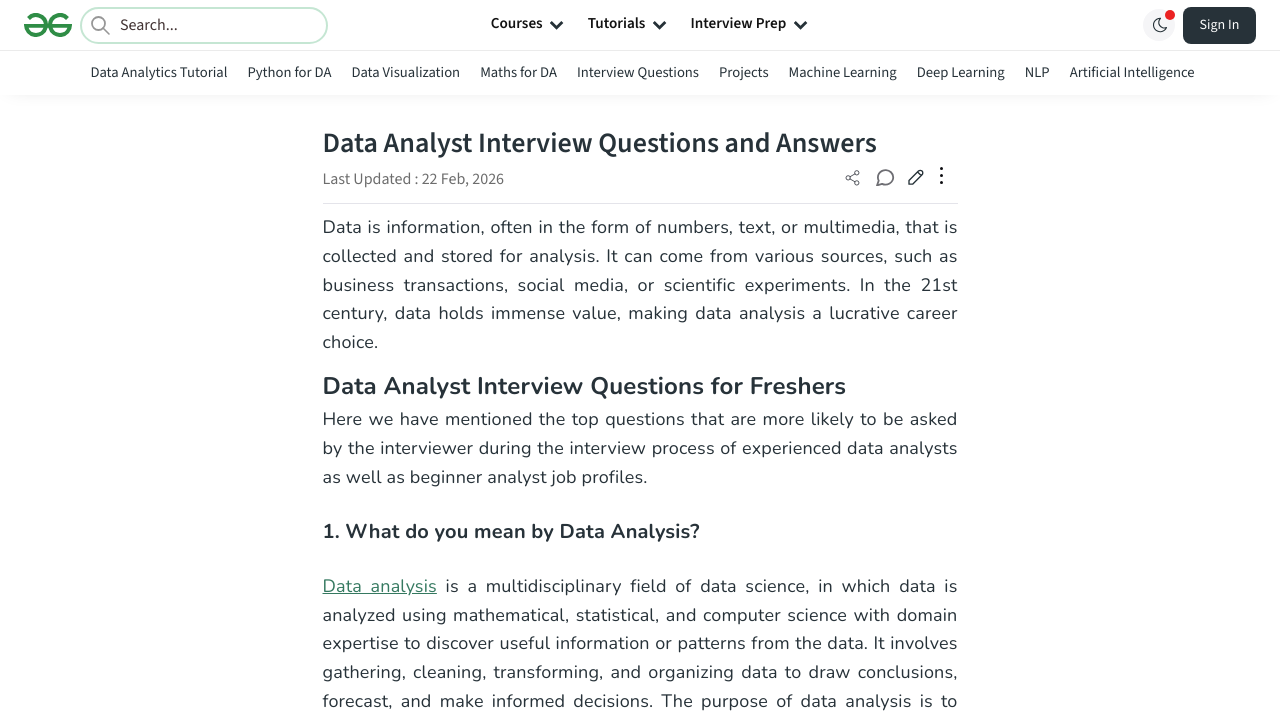

Retrieved initial page scroll height
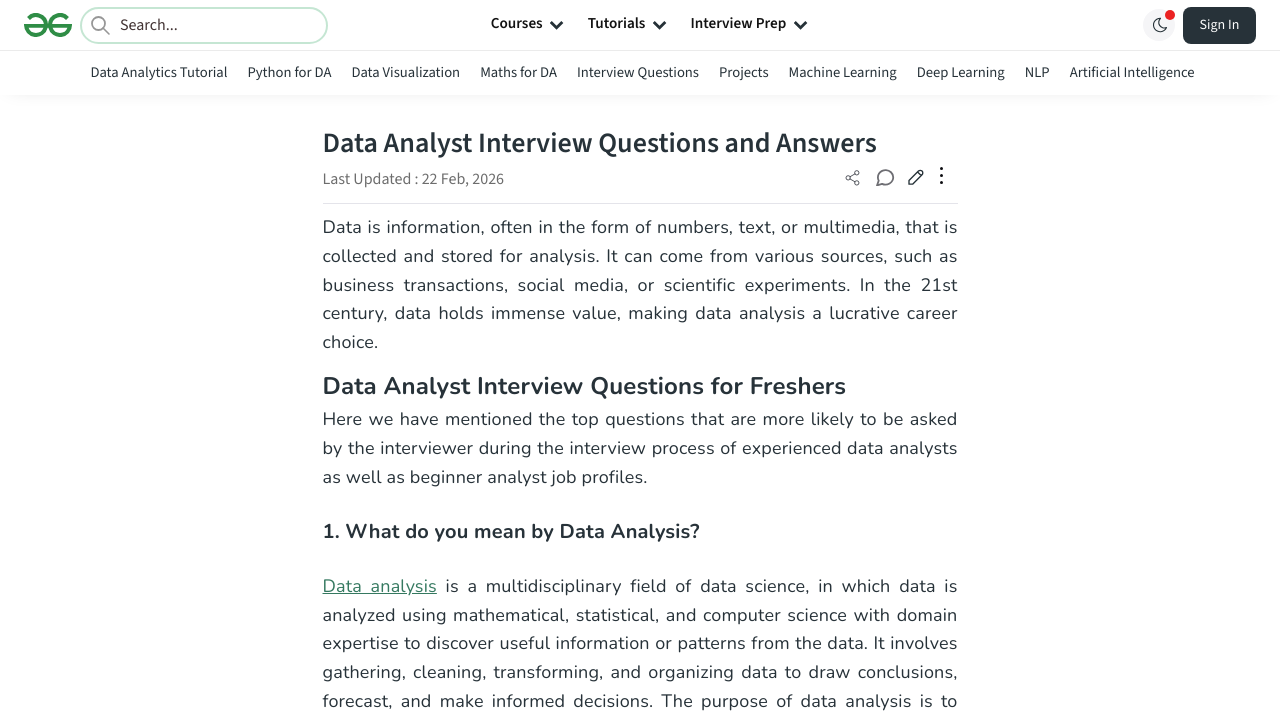

Scrolled to bottom of page
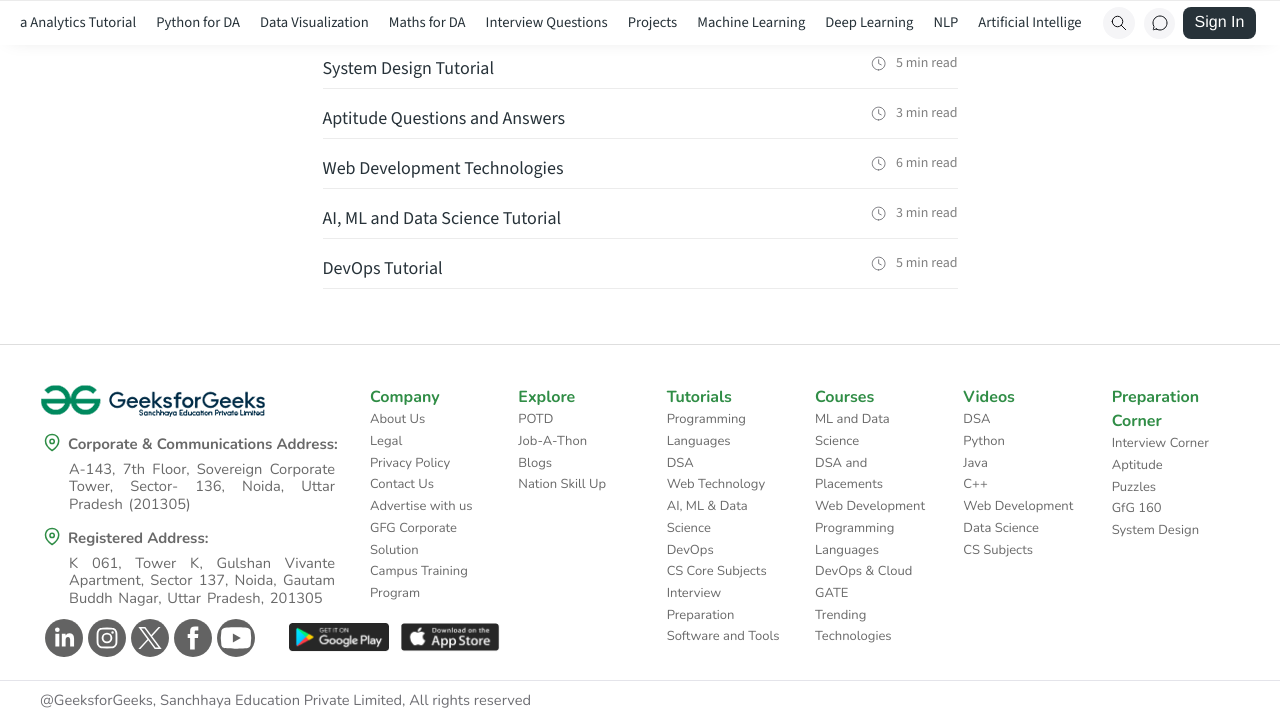

Waited 1 second for dynamic content to load
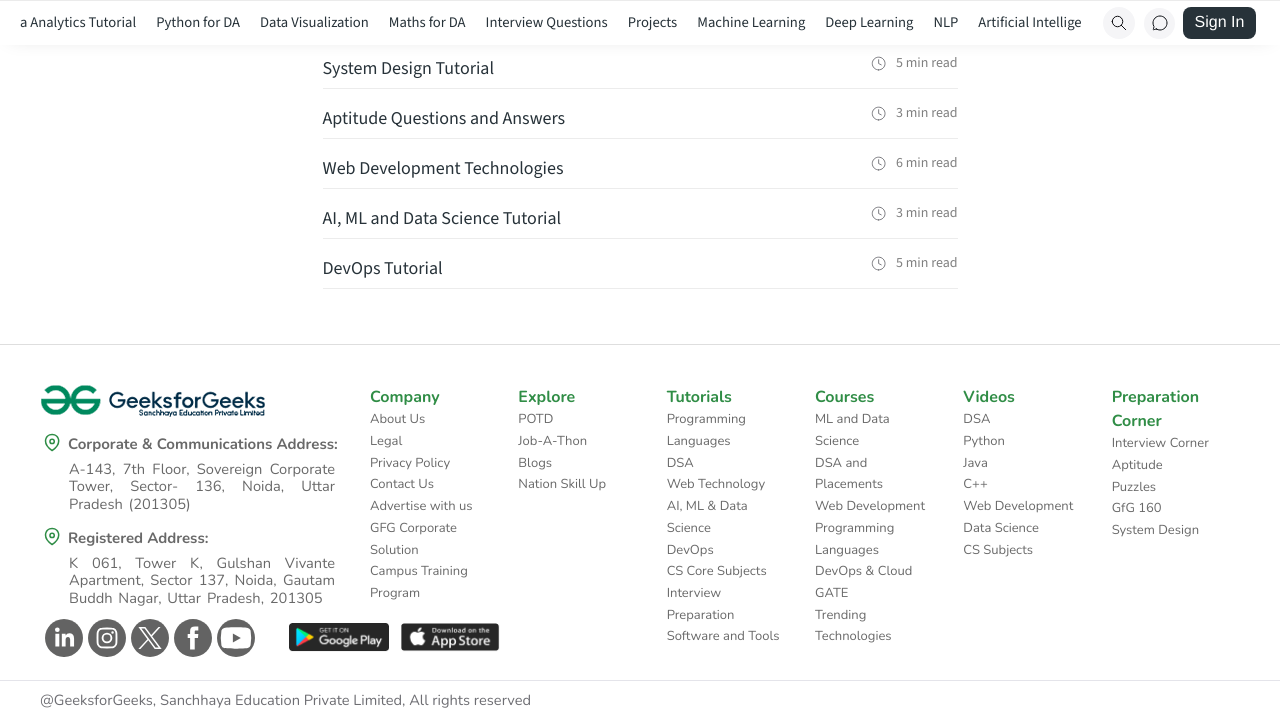

Retrieved current page scroll height
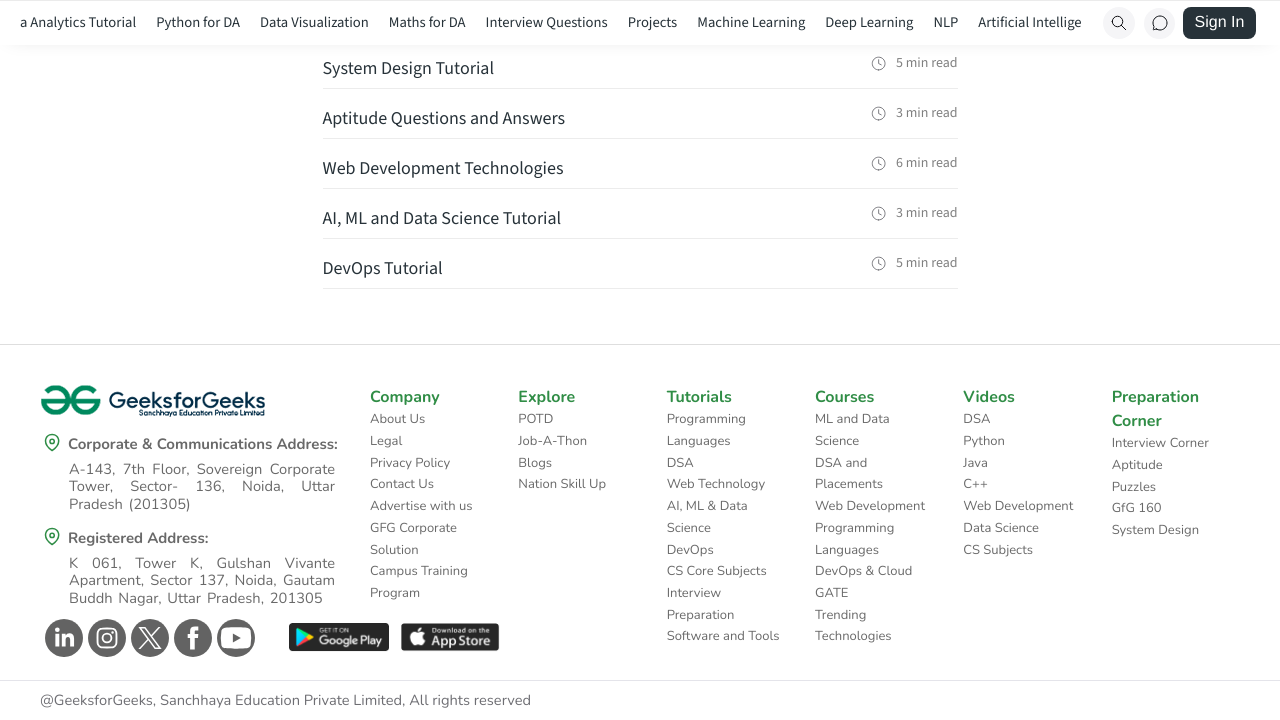

Waited for h3 question headings to be present on page
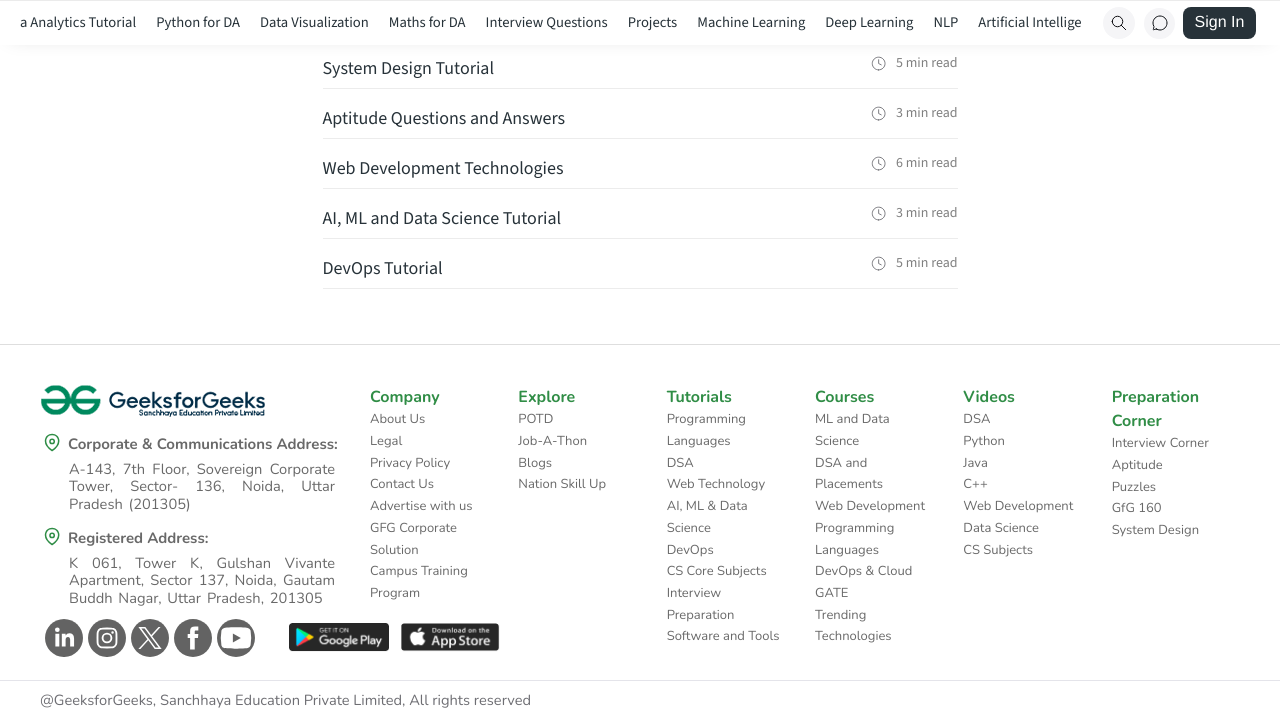

Retrieved all h3 question headings from page (85 found)
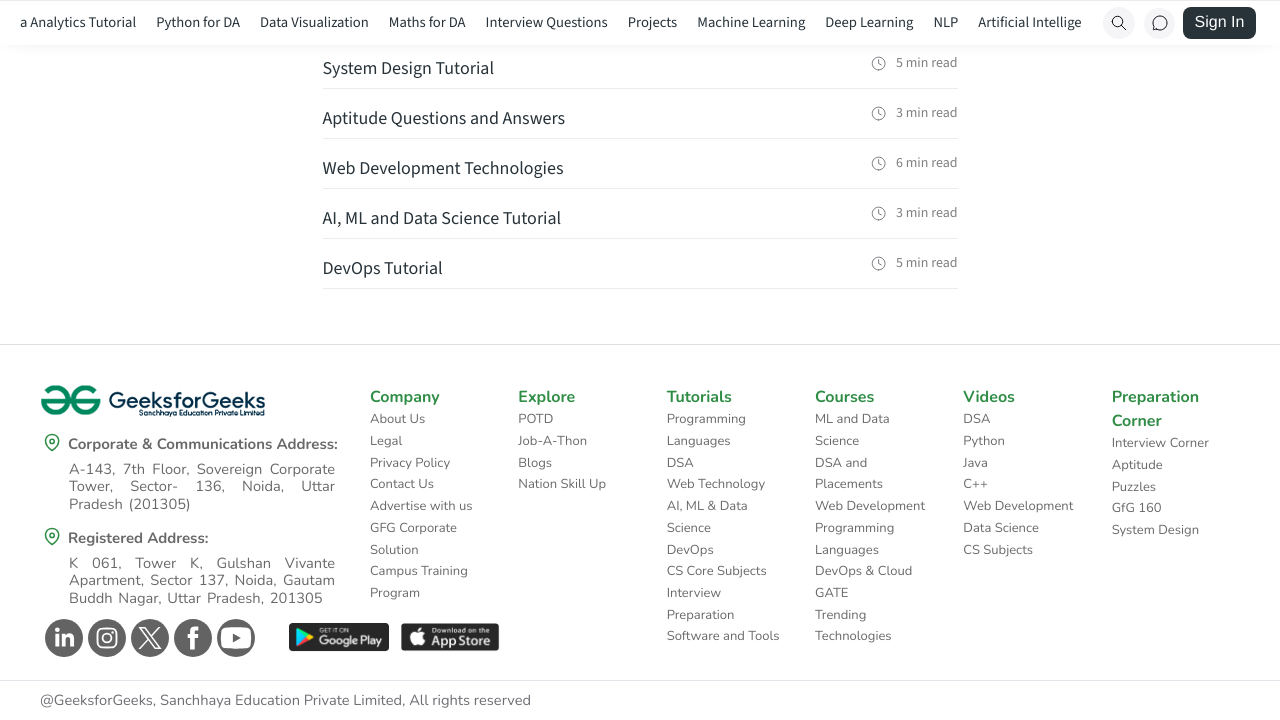

Verified that numbered questions exist on the page
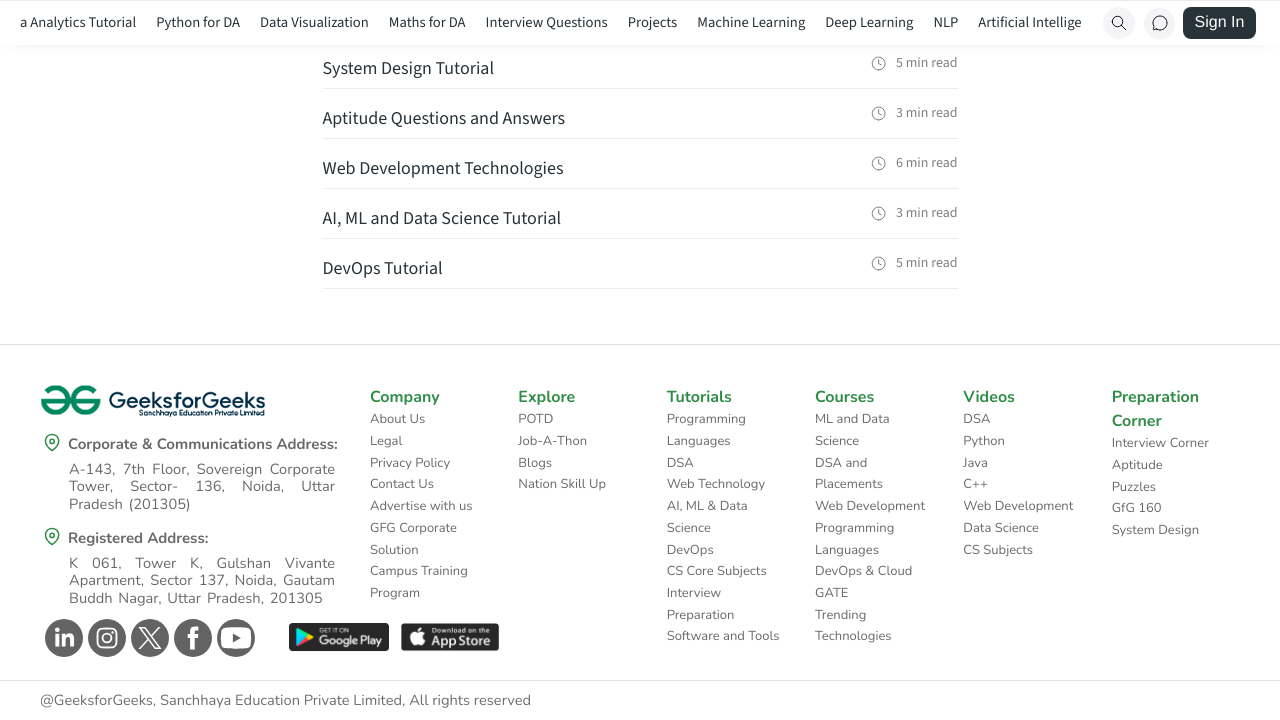

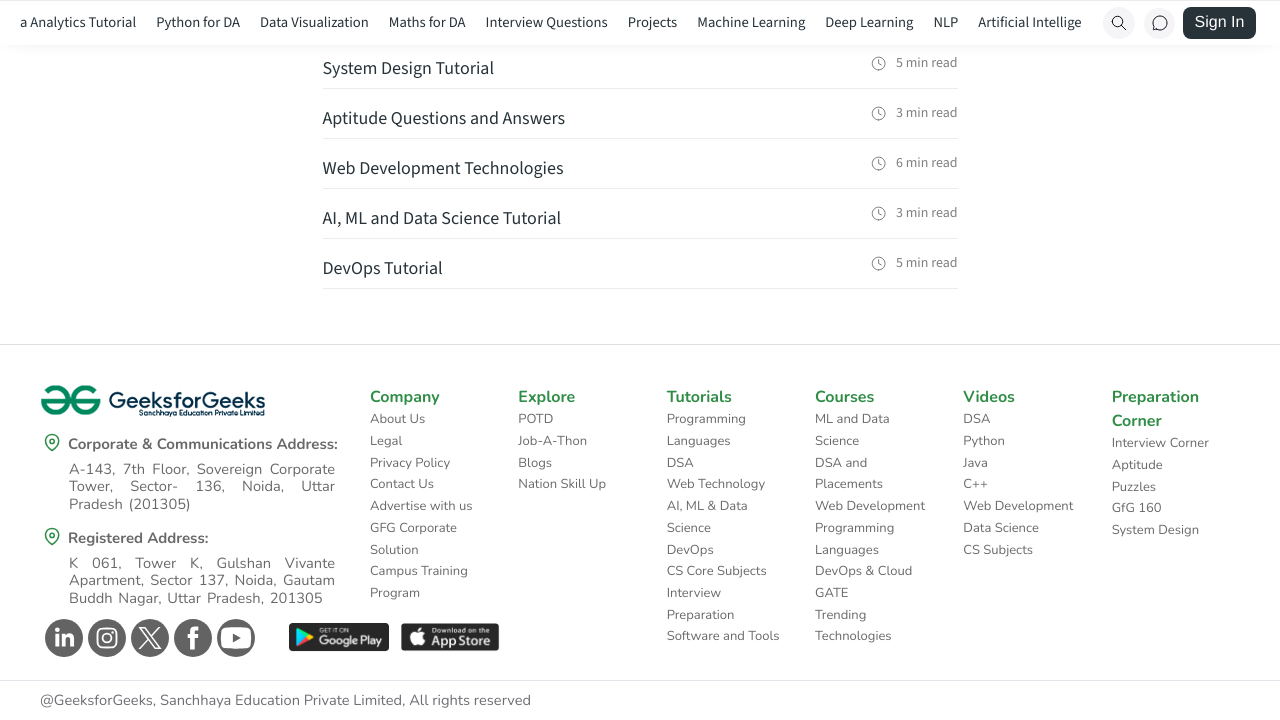